Verifies that clicking on the Phones category and then a single product shows the product page with an Add to Cart button

Starting URL: https://www.demoblaze.com/index.html

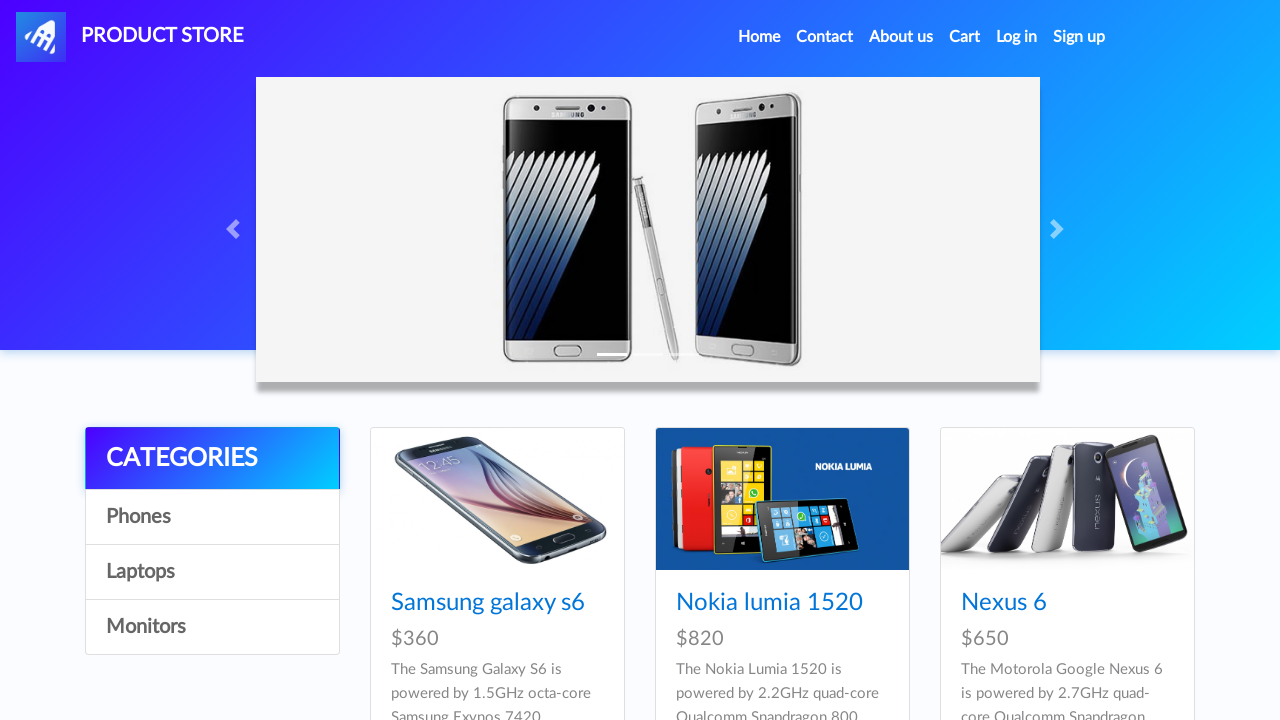

Clicked on Phones category at (212, 517) on a:has-text('Phones')
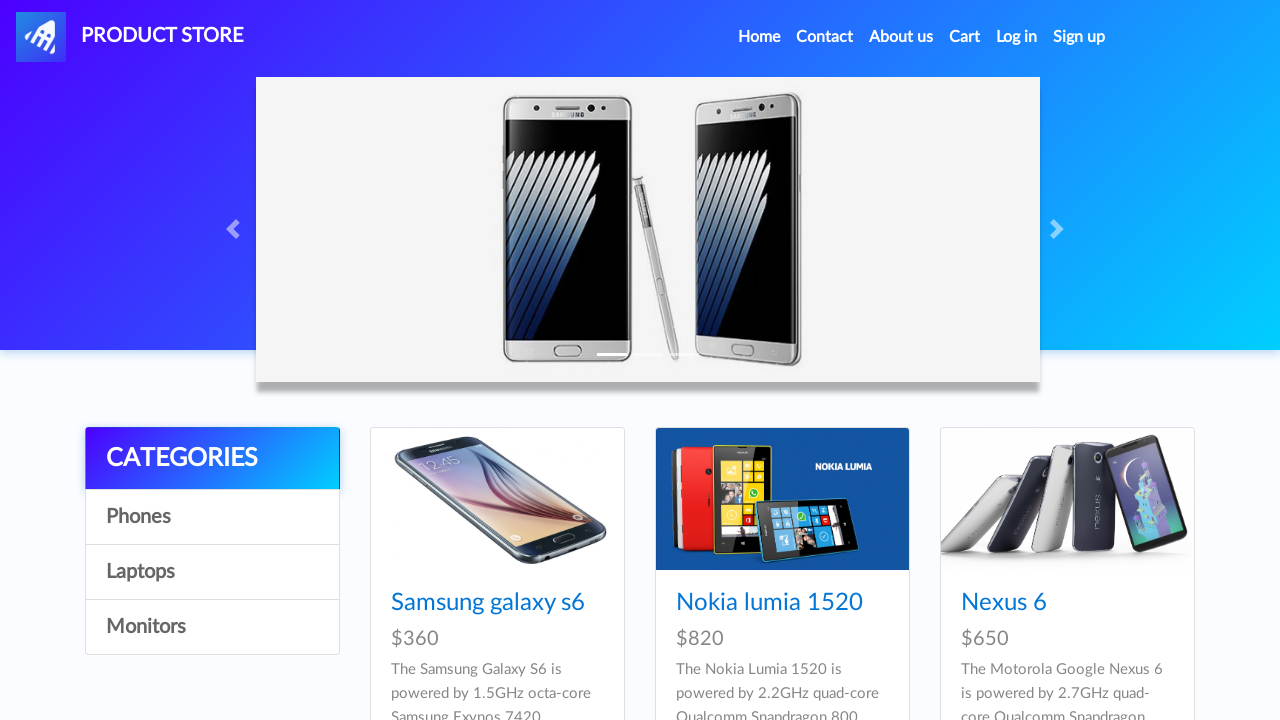

Products loaded in Phones category
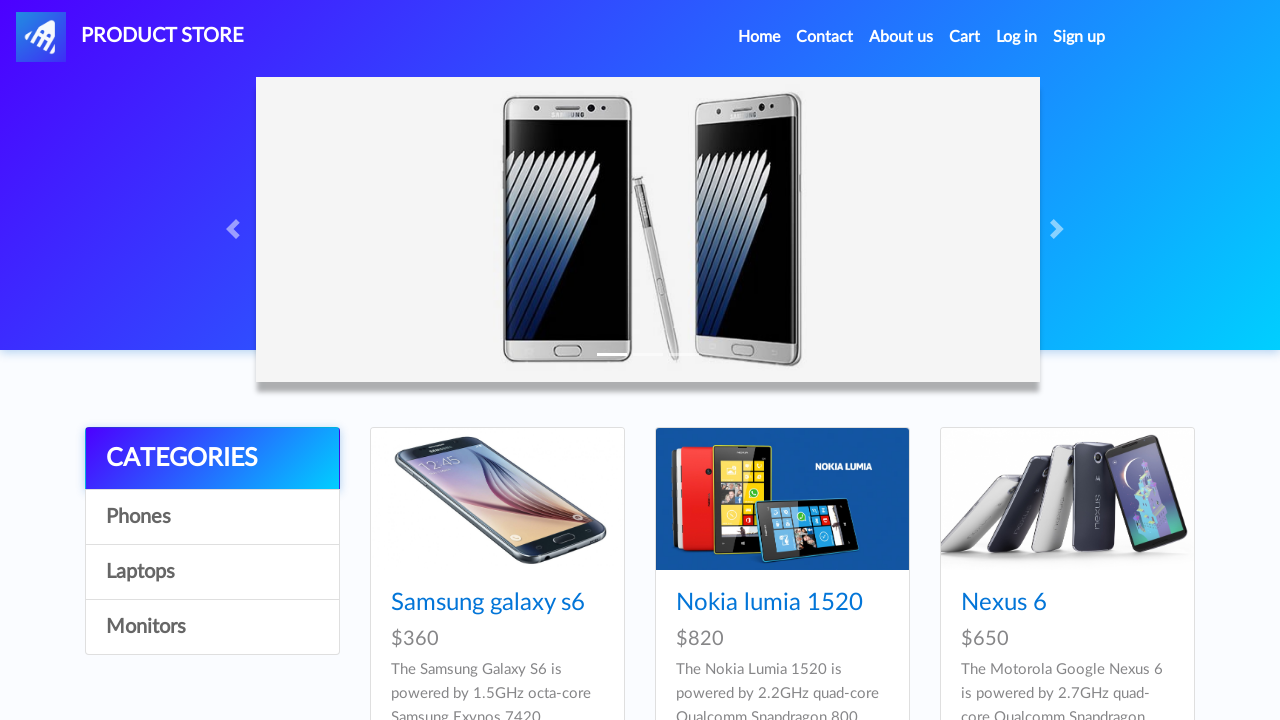

Clicked on first product to view product page at (488, 603) on .card-title a >> nth=0
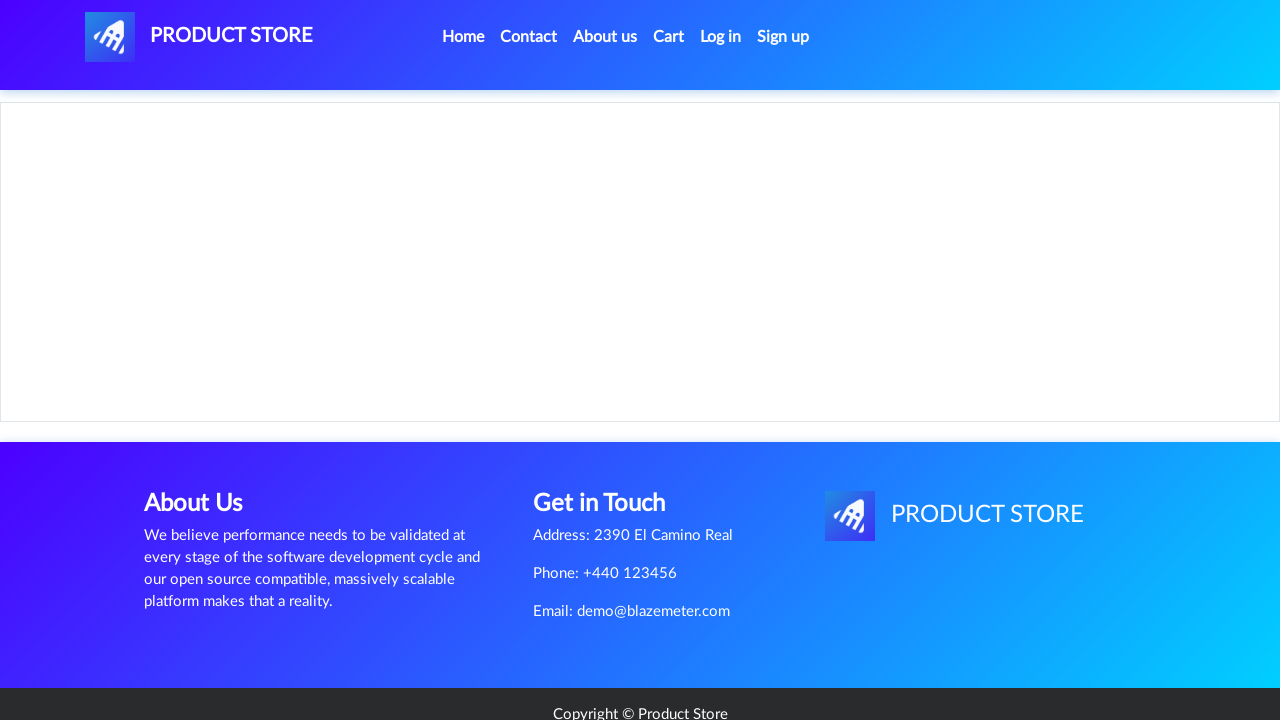

Add to Cart button is visible on product page
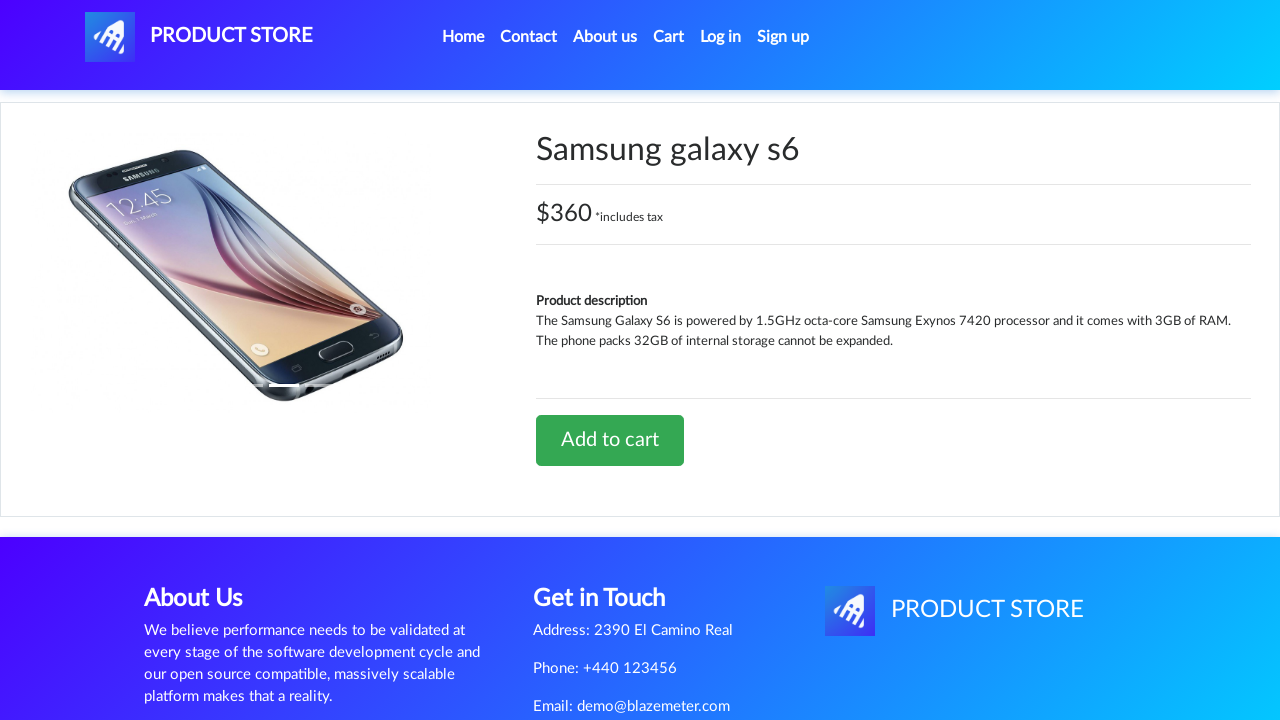

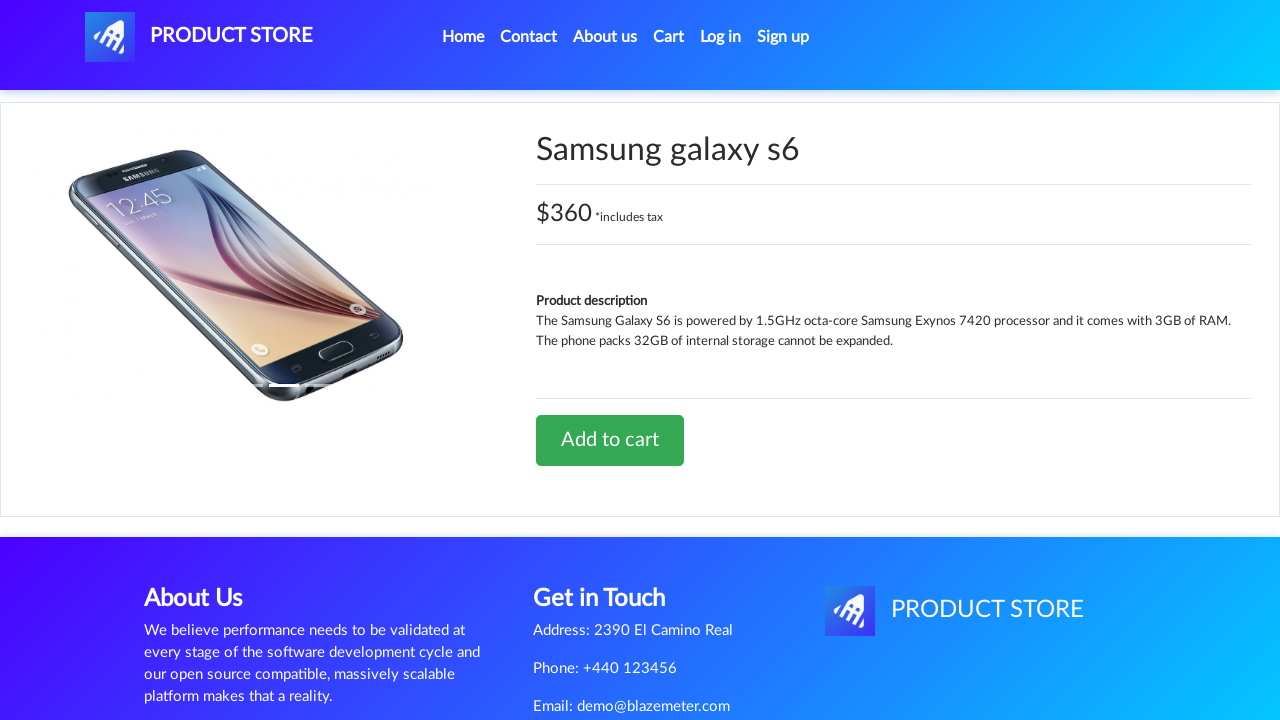